Tests right-click context menu functionality by performing a context click on a button, then iterating through the menu options and clicking on "Cut"

Starting URL: https://swisnl.github.io/jQuery-contextMenu/demo.html

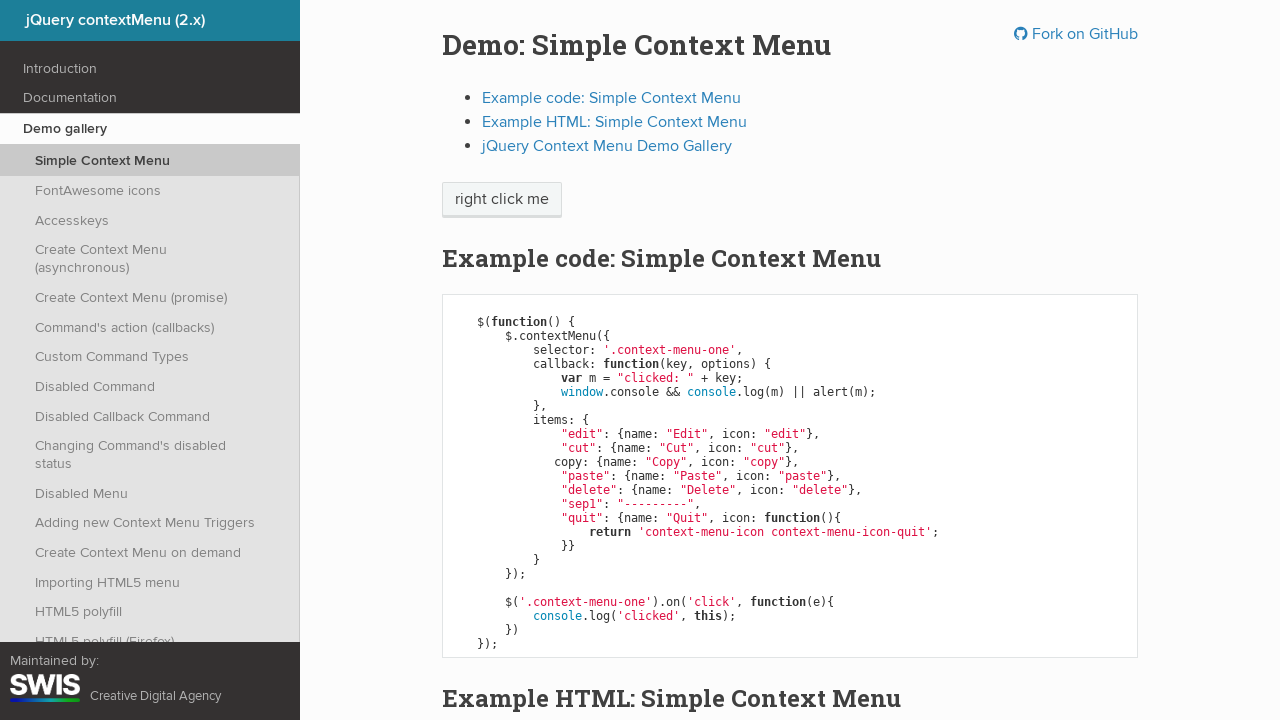

Right-clicked on 'right click me' button to open context menu at (502, 200) on //span[text()='right click me']
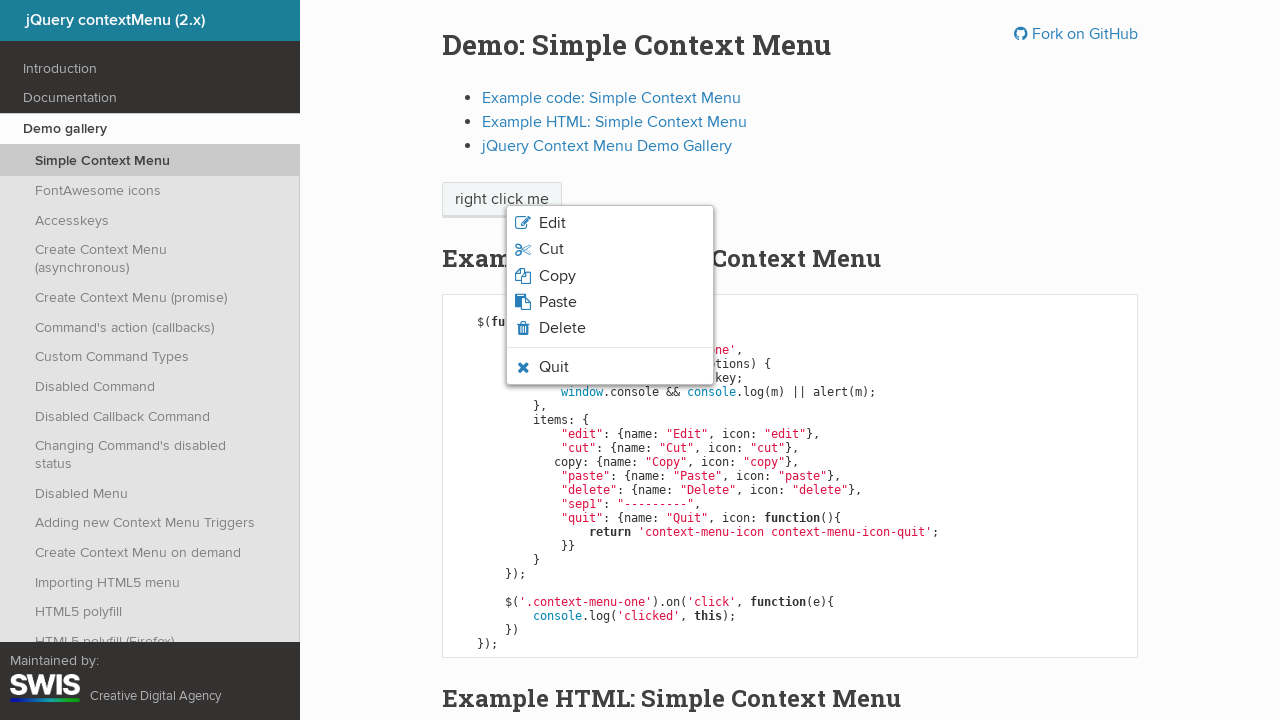

Context menu appeared with list of options
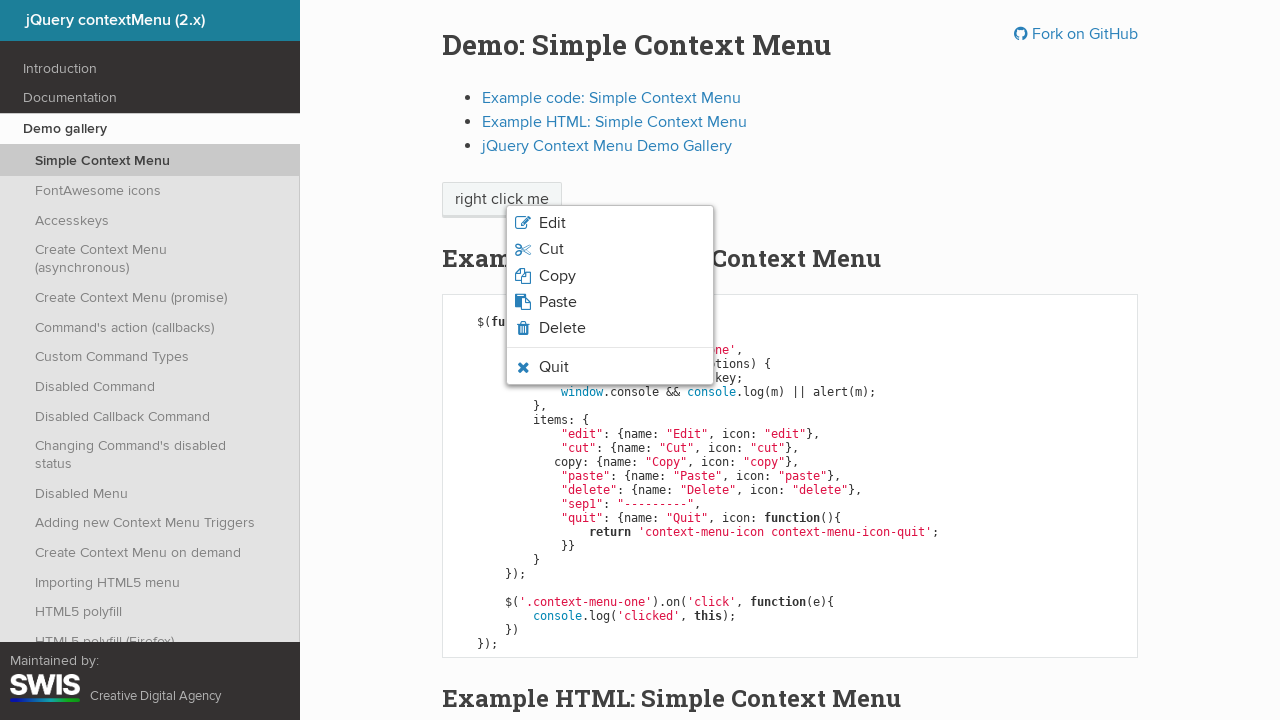

Clicked on 'Cut' option from context menu at (551, 249) on xpath=//ul[@class='context-menu-list context-menu-root']//span[text()='Cut']
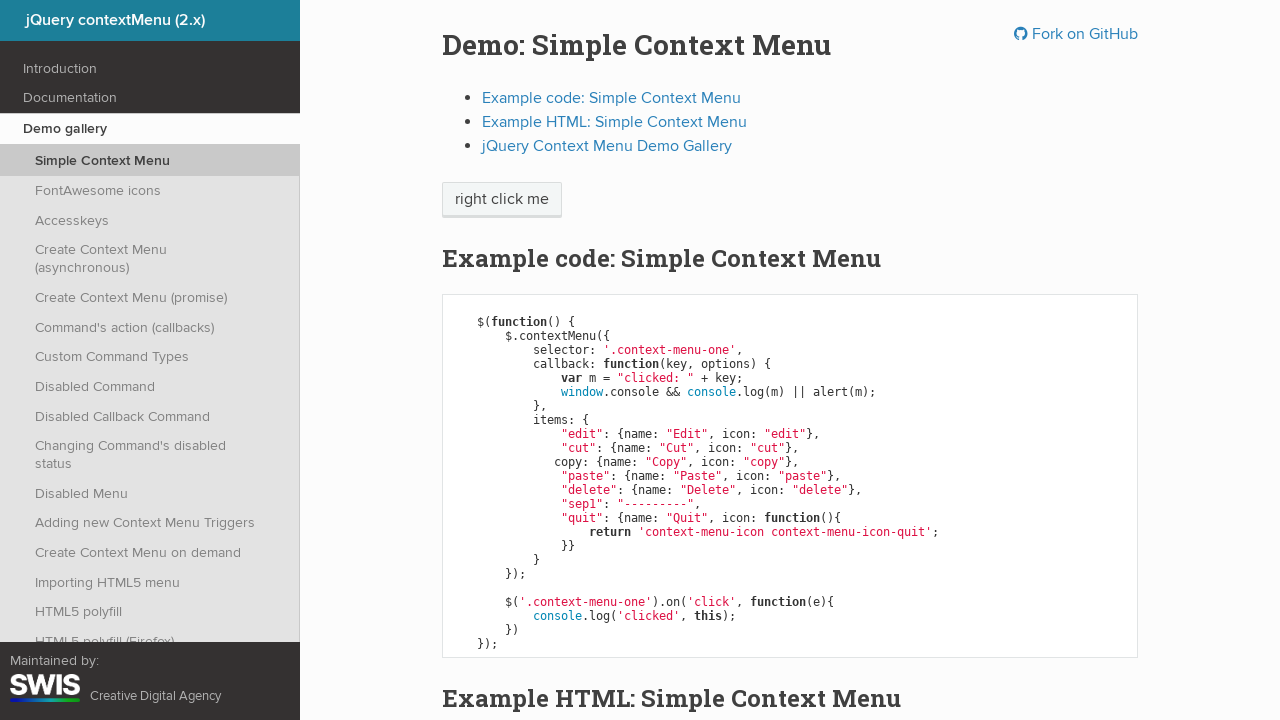

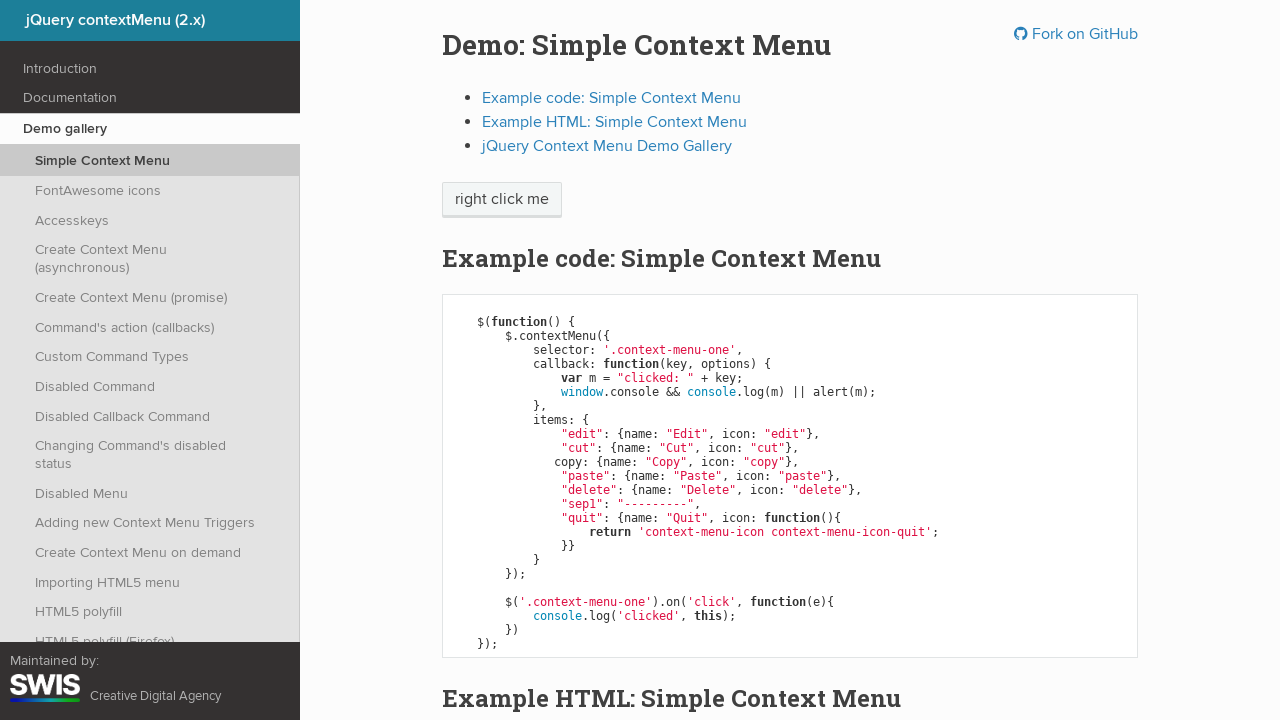